Tests interaction with shadow DOM elements on a practice page by accessing nested shadow roots and filling an input field

Starting URL: https://selectorshub.com/xpath-practice-page/

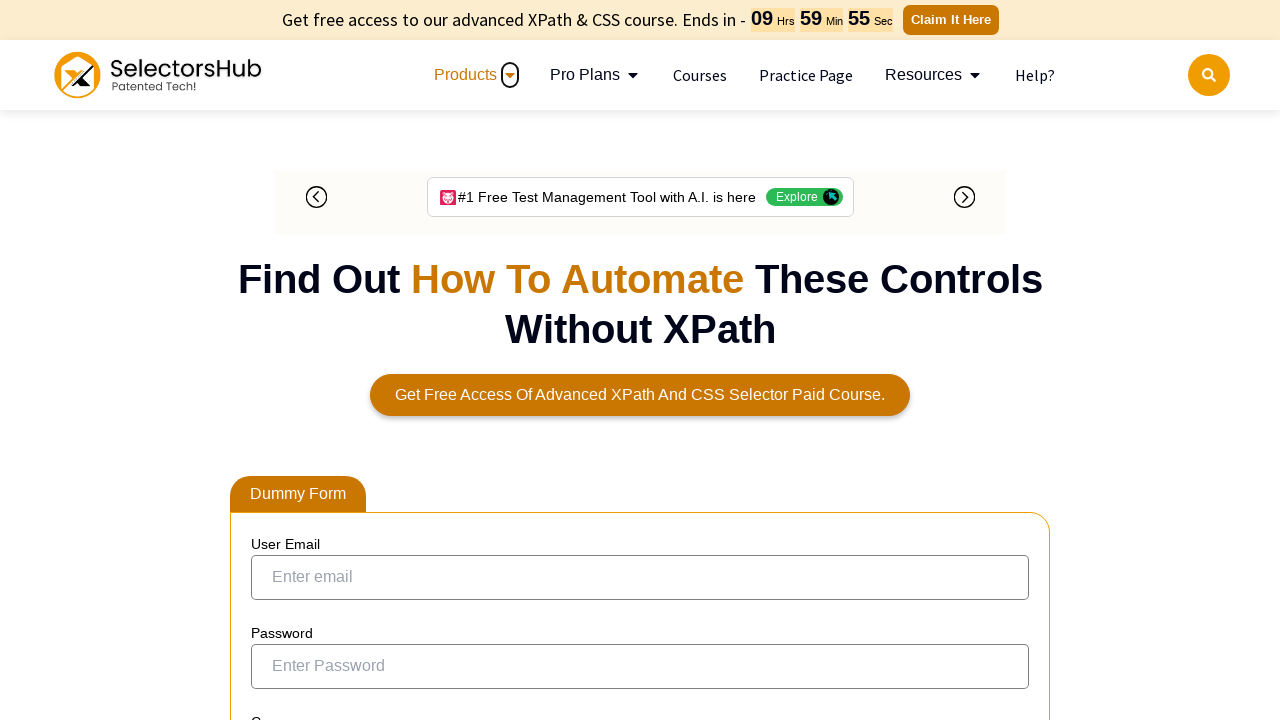

Waited 4 seconds for page to fully load
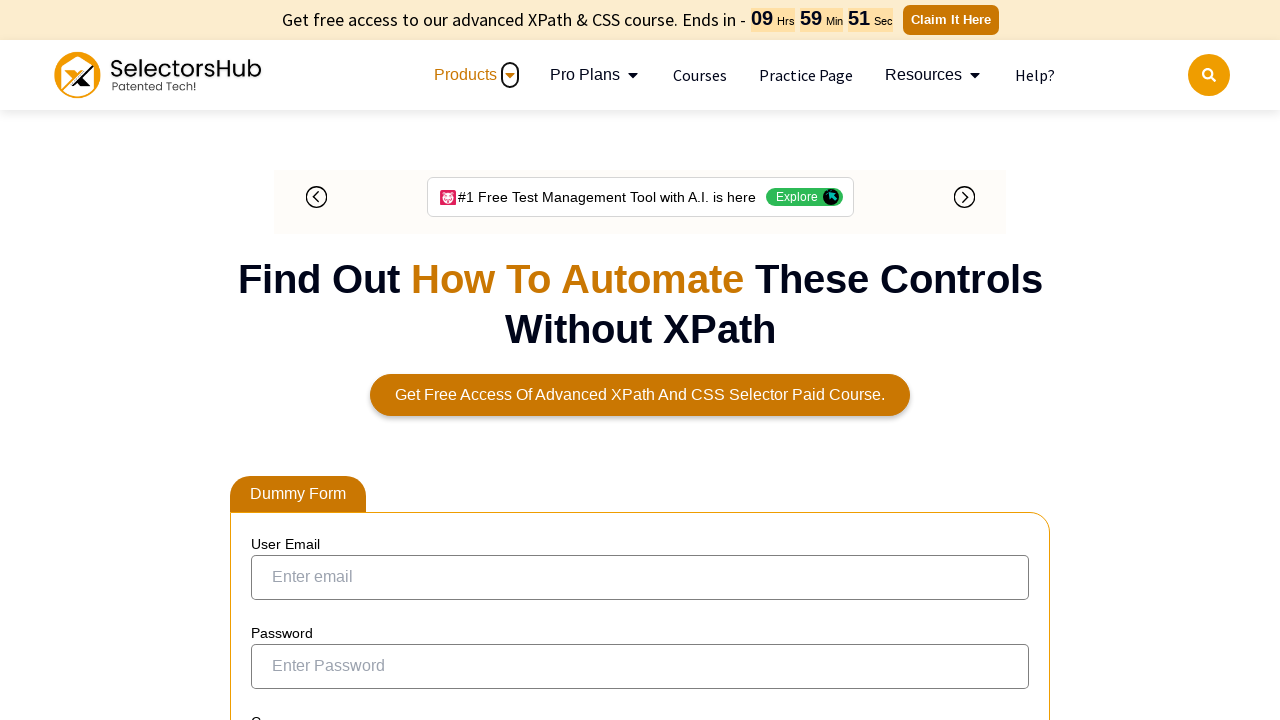

Located shadow DOM element by traversing nested shadow roots from #userName to #app2 to #pizza
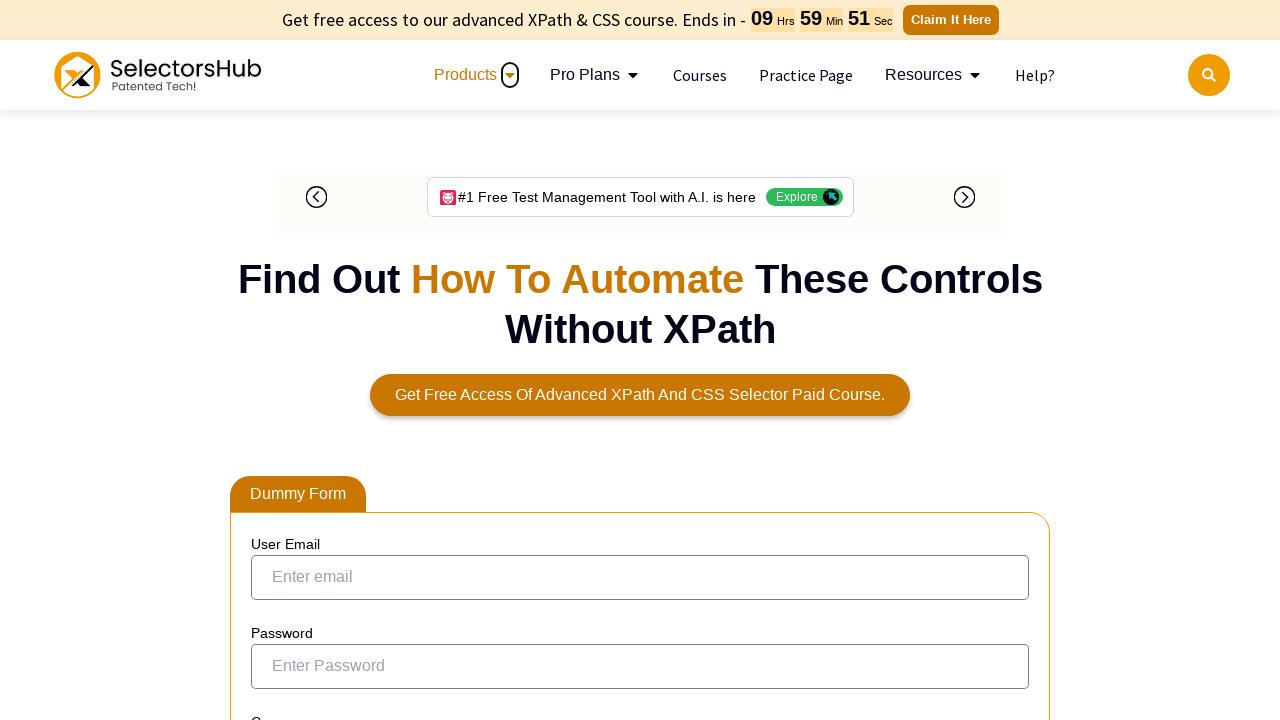

Filled shadow DOM pizza input field with 'One margherita pizza' and dispatched input event
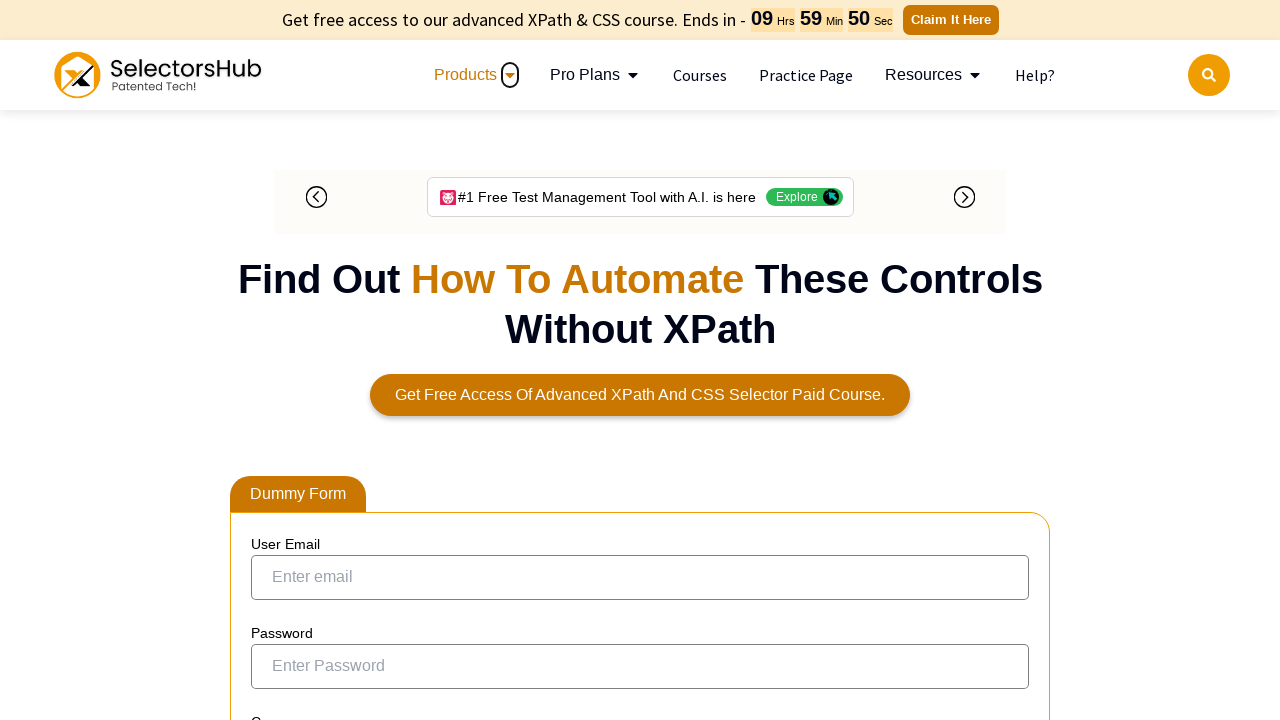

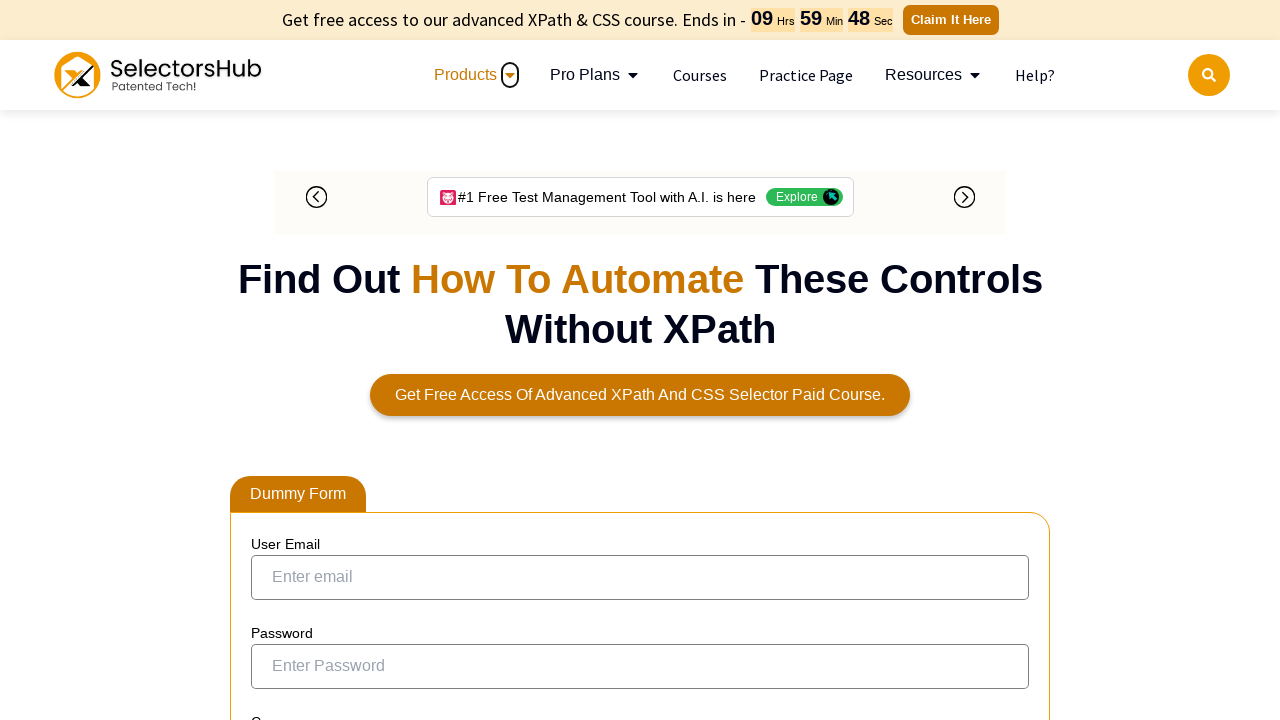